Tests dropdown selection functionality by selecting options from both single-select and multi-select dropdowns using different selection methods

Starting URL: https://www.hyrtutorials.com/p/html-dropdown-elements-practice.html

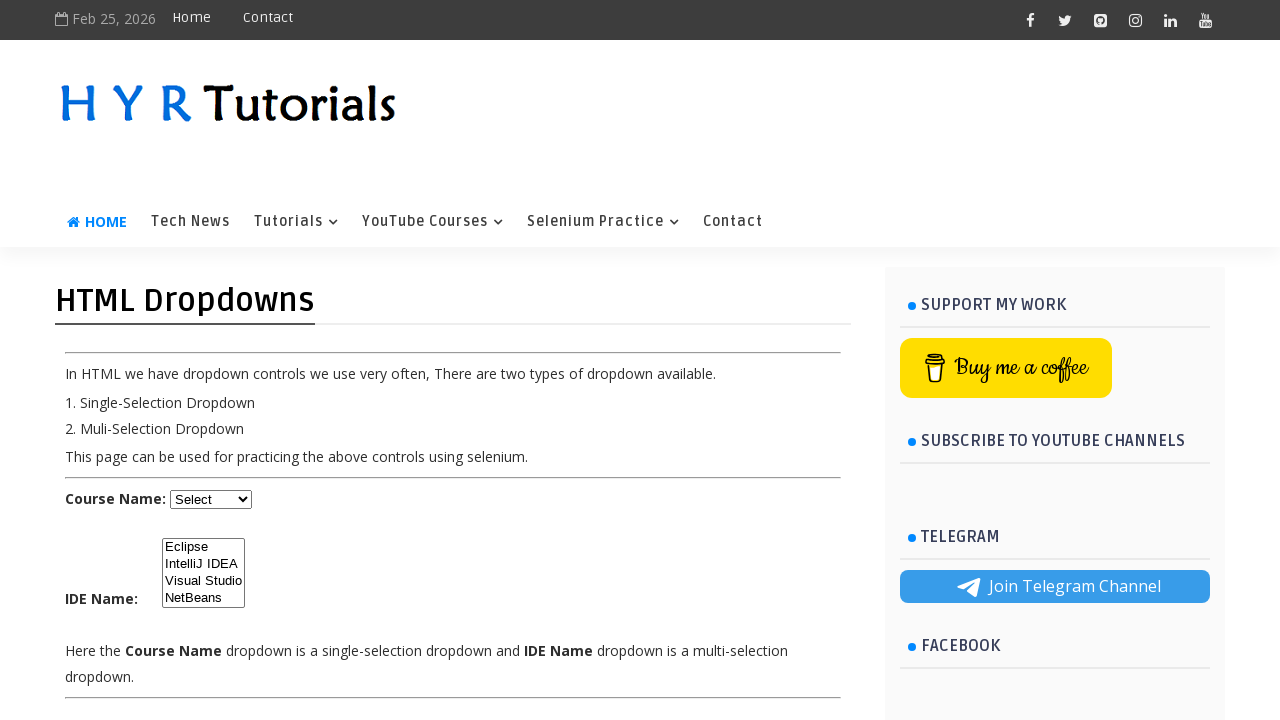

Selected 3rd option from single-select dropdown by index on #course
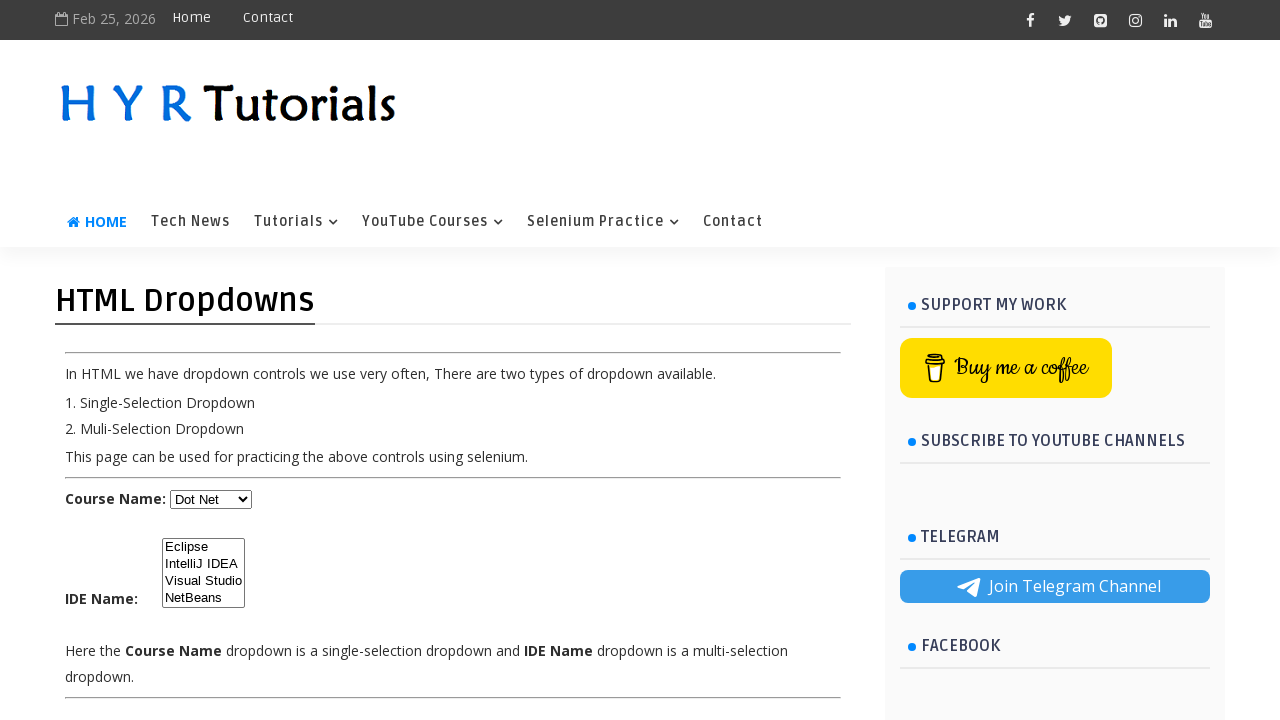

Selected Python from single-select dropdown by value on #course
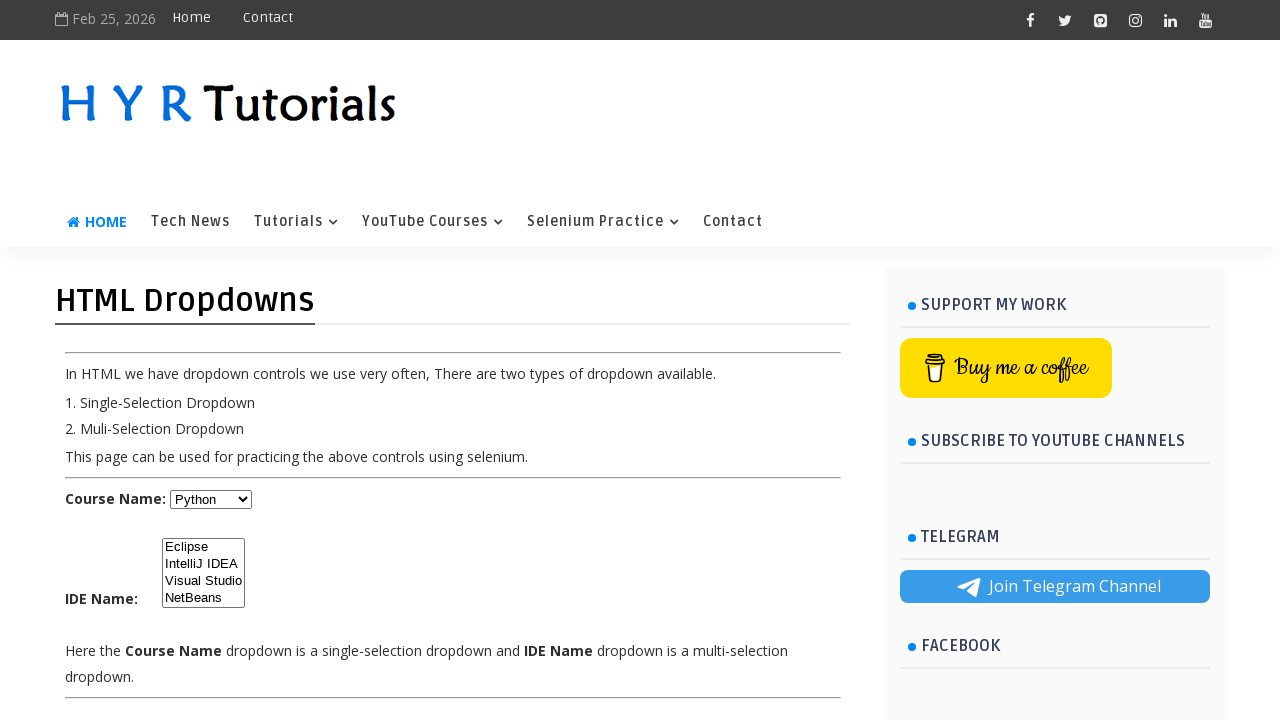

Selected Javascript from single-select dropdown by visible text on #course
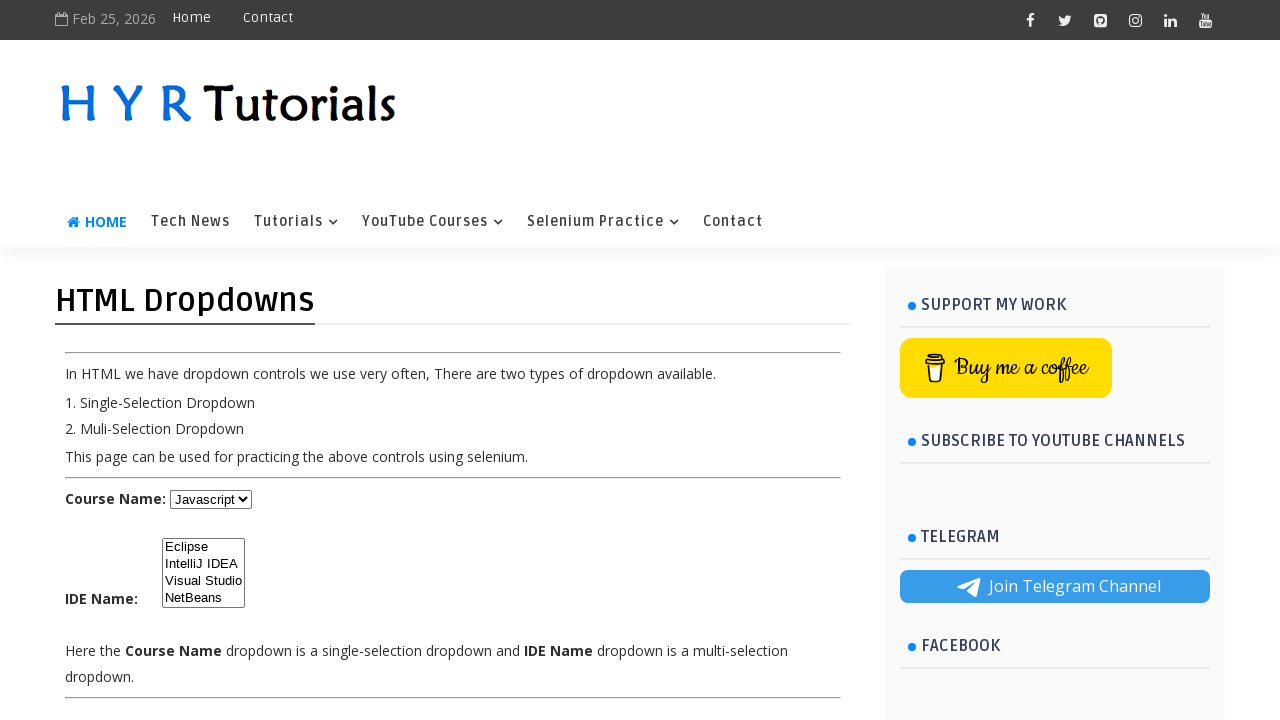

Verified that Javascript is selected in single-select dropdown
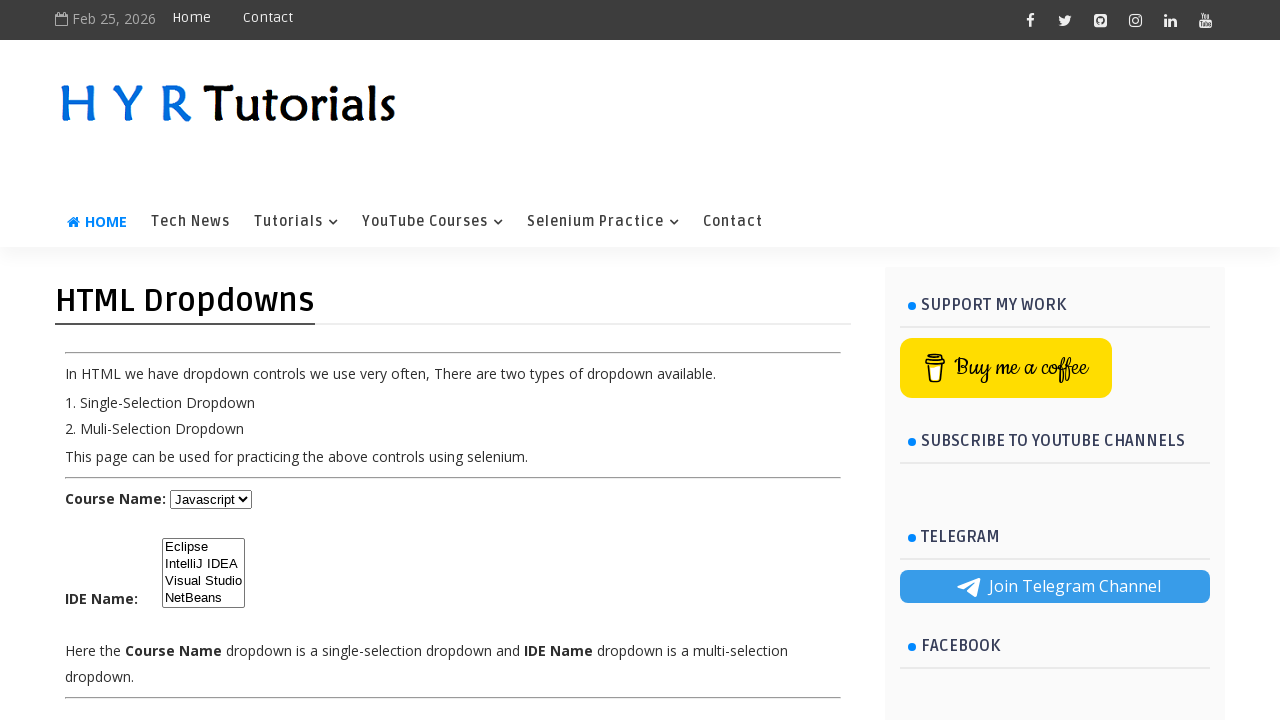

Selected NetBeans from multi-select dropdown by visible text on #ide
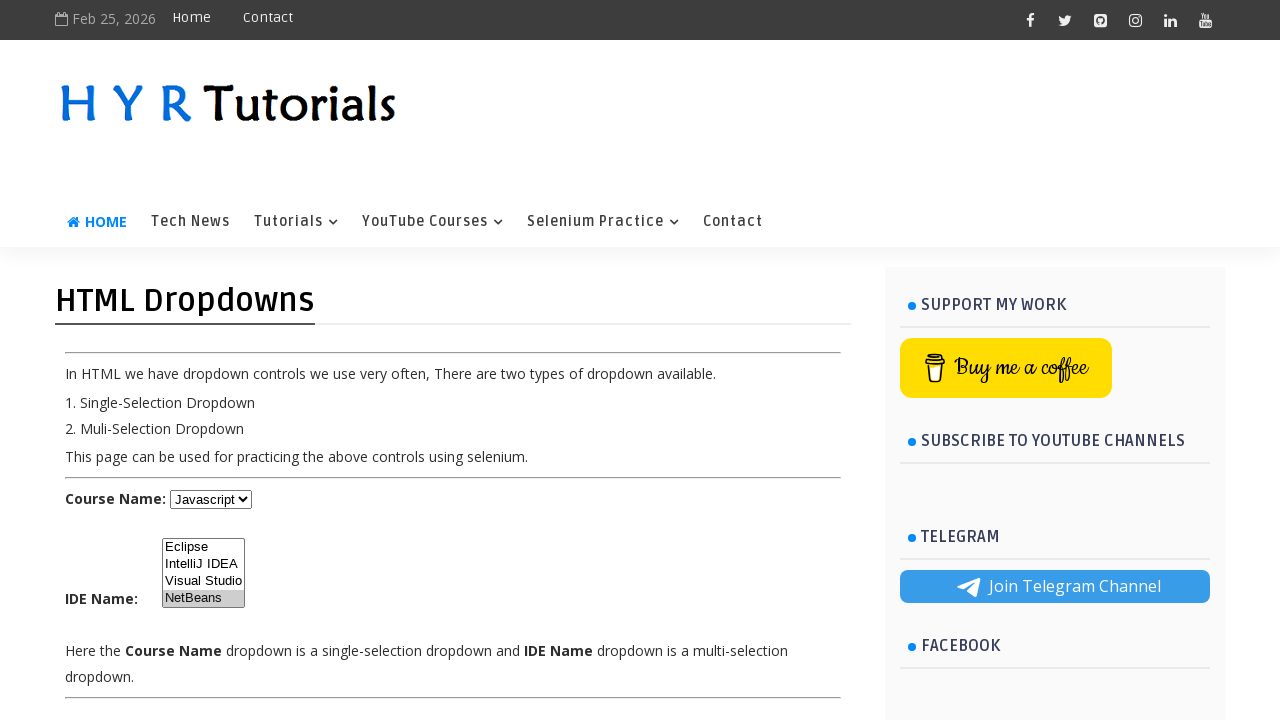

Selected option at index 1 from multi-select dropdown on #ide
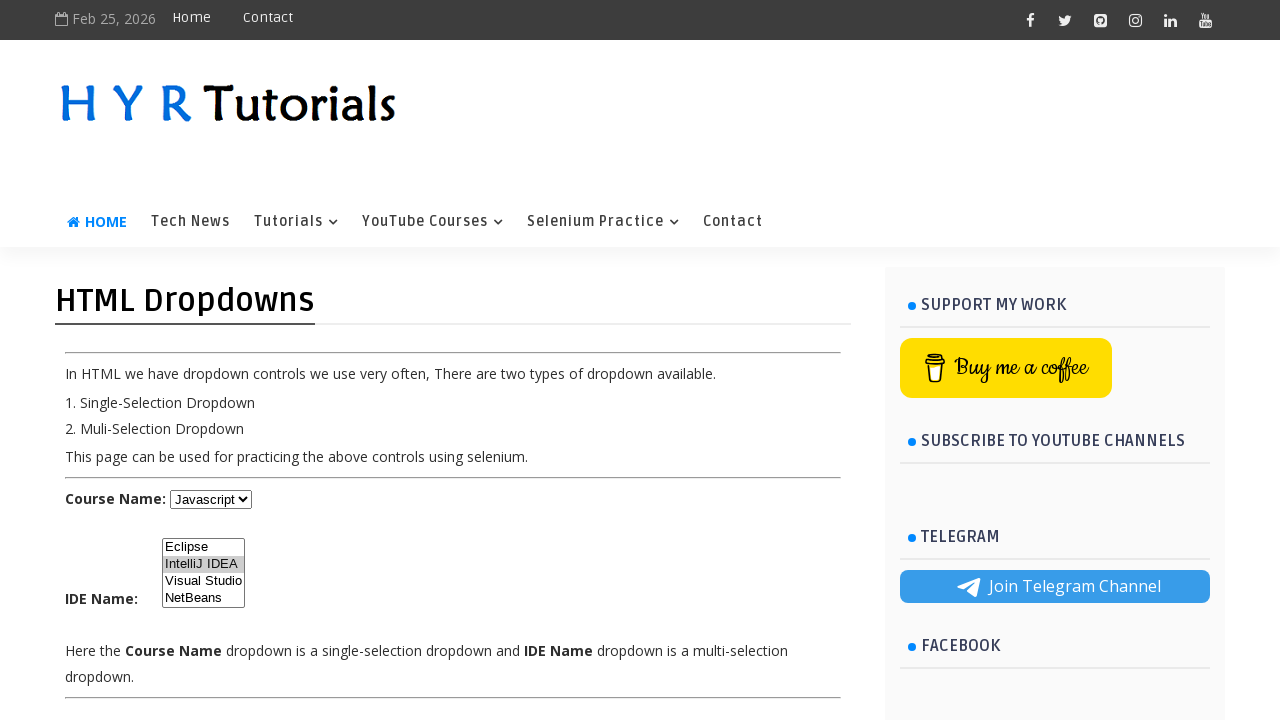

Retrieved all selected options from multi-select dropdown
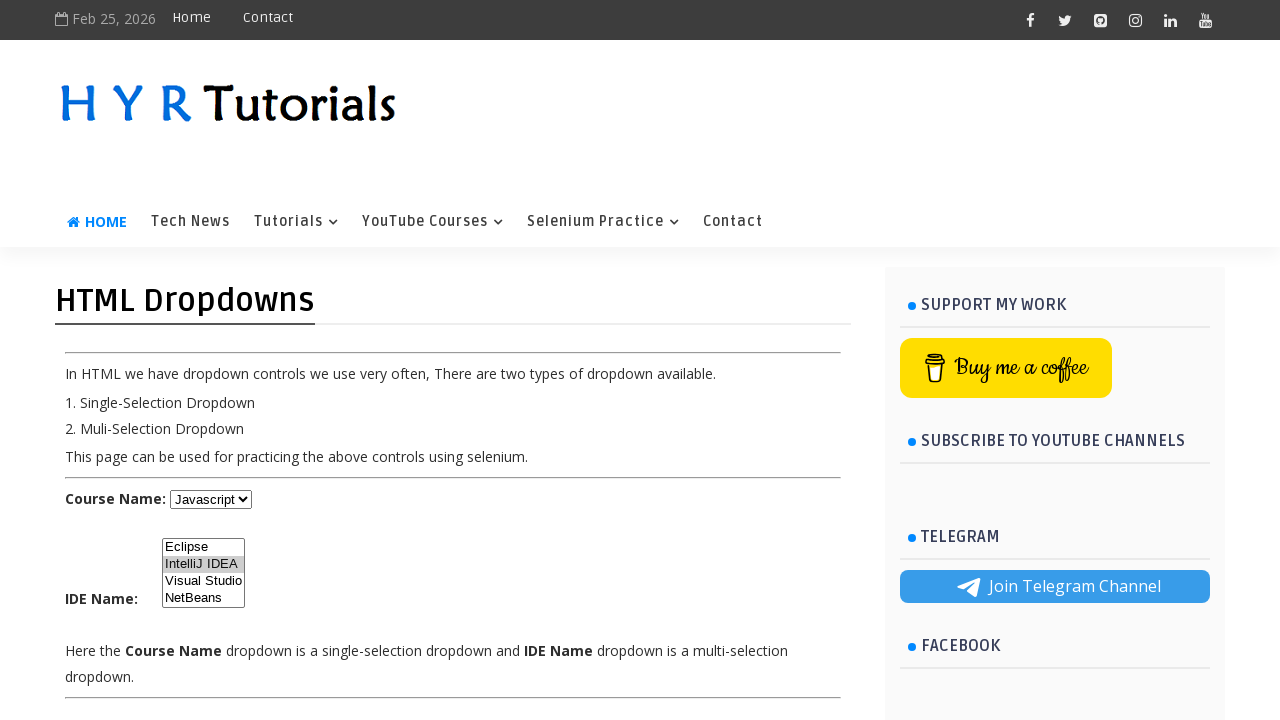

Printed selected option: IntelliJ IDEA
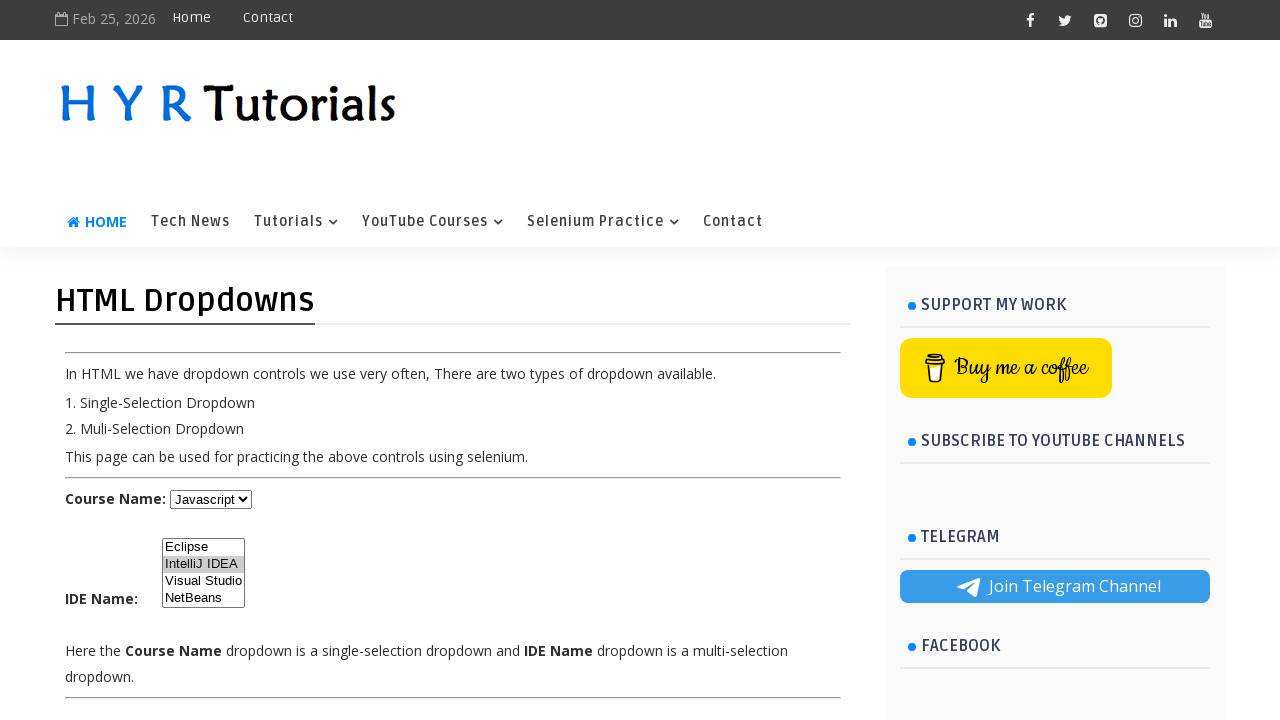

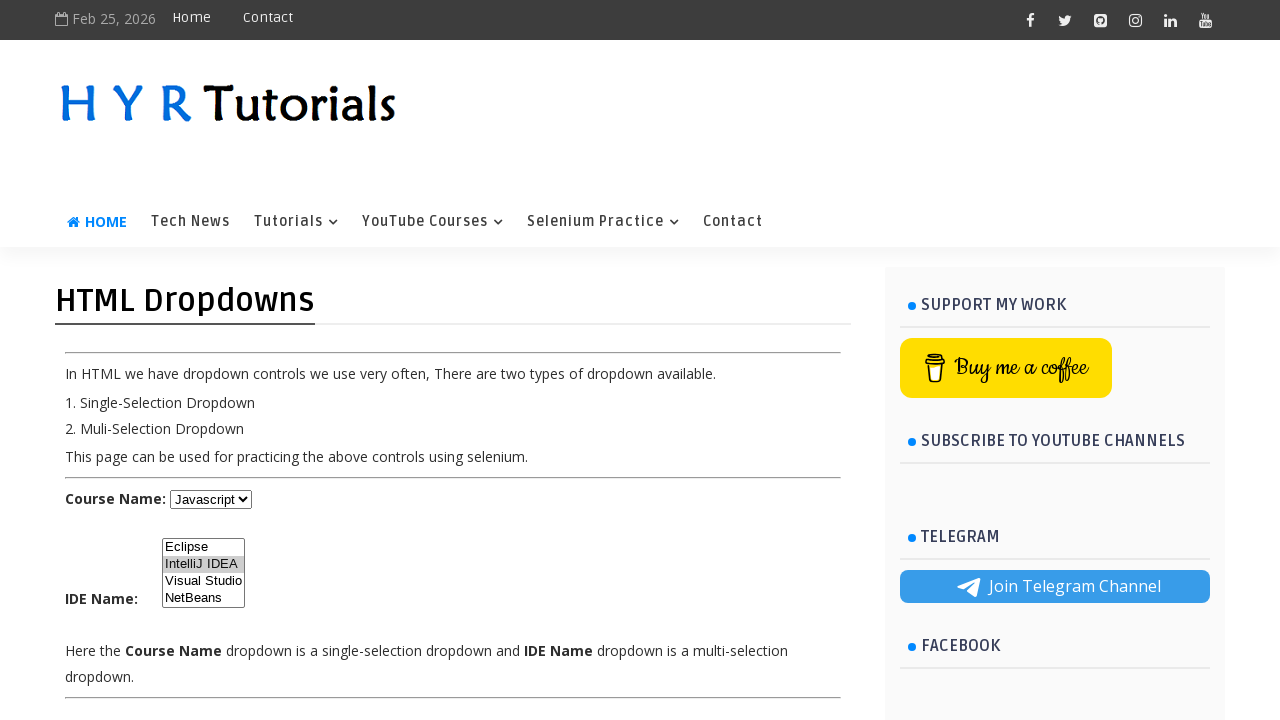